Tests that the select menu on the web form has correct option values for each visible text option

Starting URL: https://formy-project.herokuapp.com/

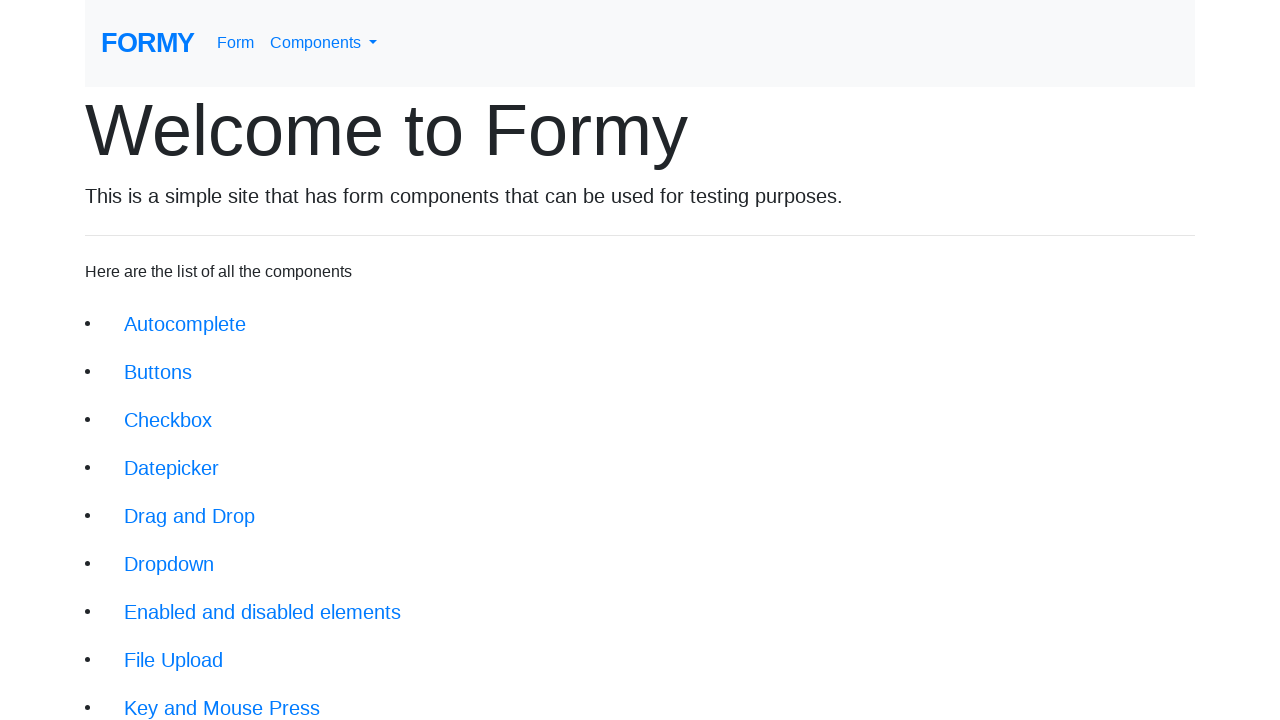

Clicked on Complete Web Form link at (216, 696) on xpath=//div[@class='jumbotron-fluid']//a[text()='Complete Web Form']
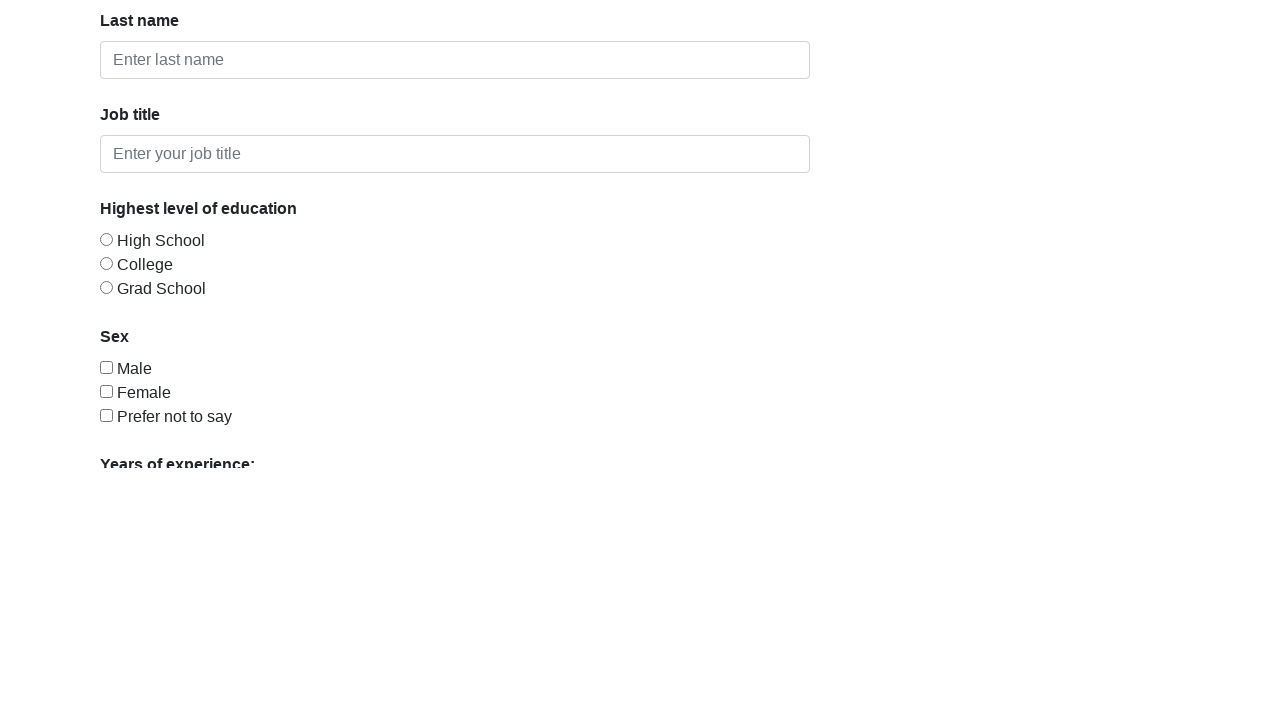

Selected 'Select an option' from dropdown on #select-menu
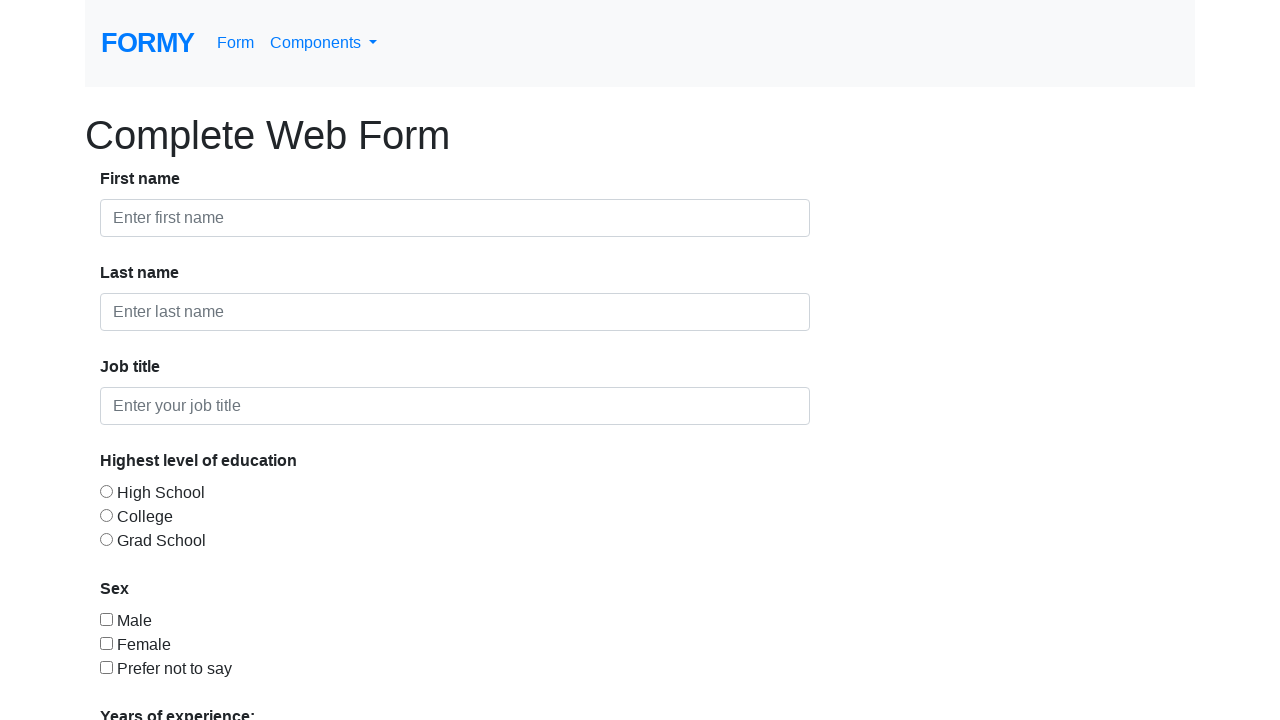

Verified 'Select an option' has option value '0'
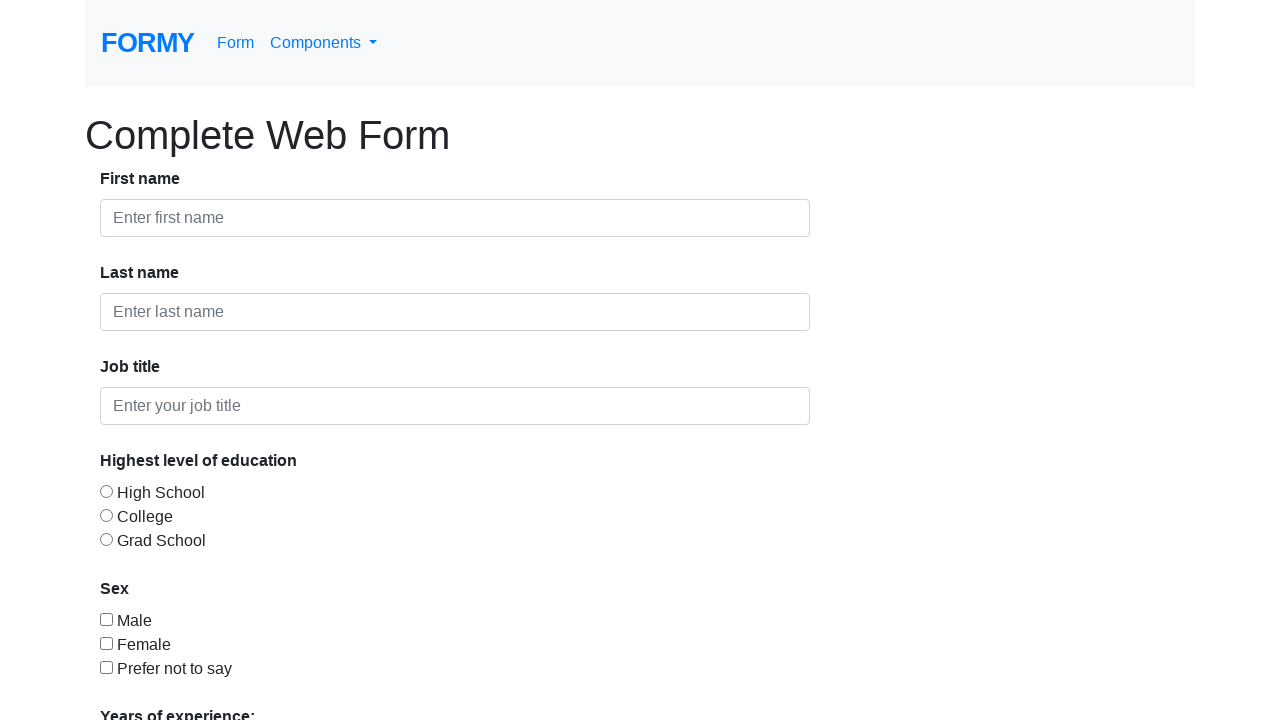

Selected '0-1' from dropdown on #select-menu
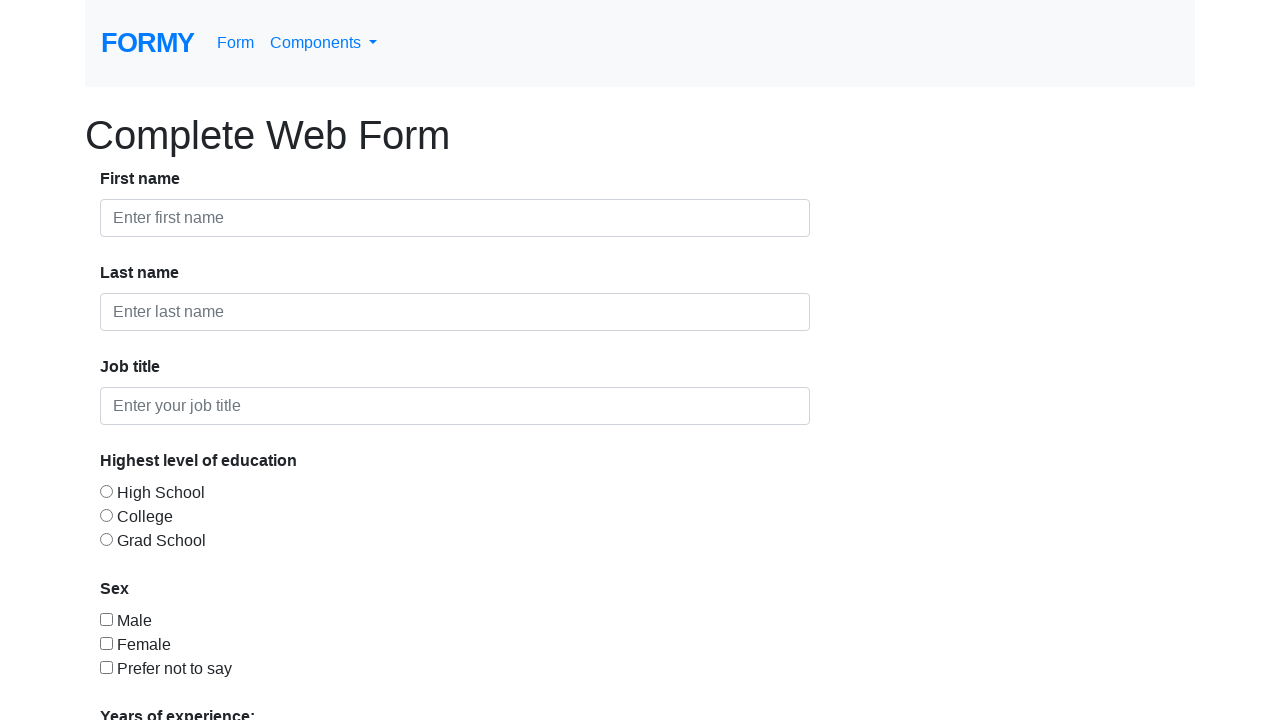

Verified '0-1' has option value '1'
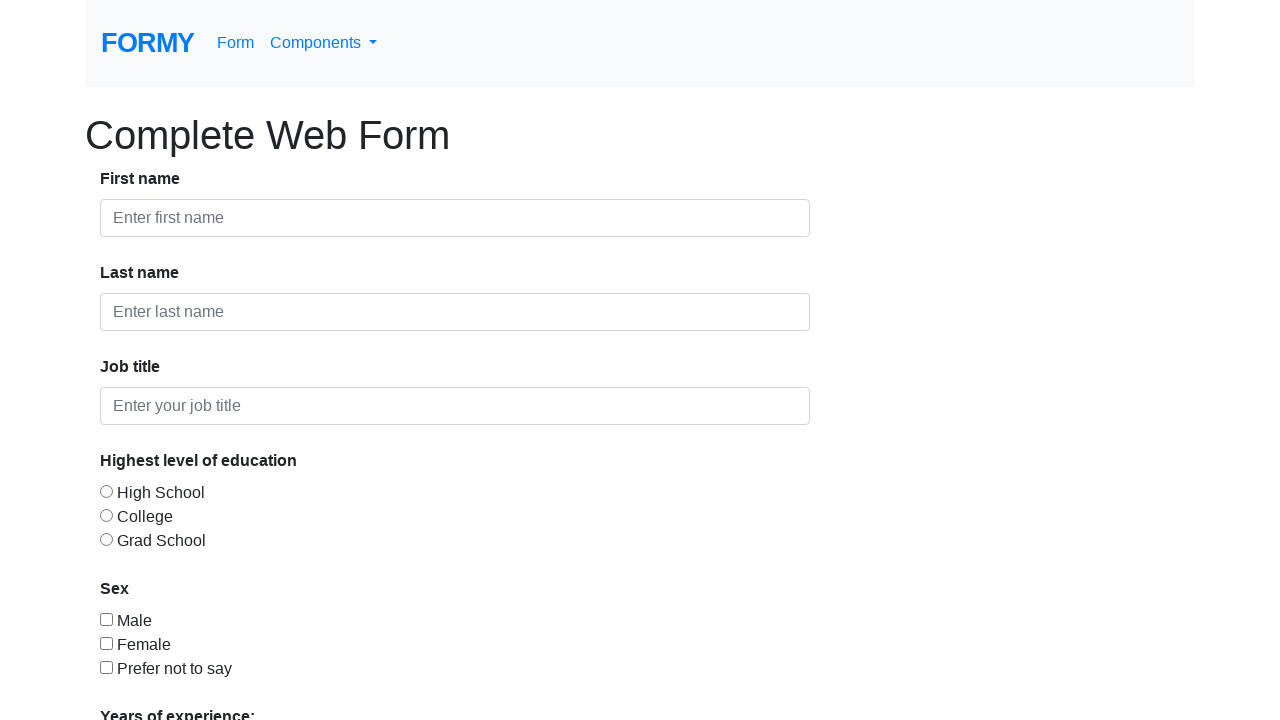

Selected '2-4' from dropdown on #select-menu
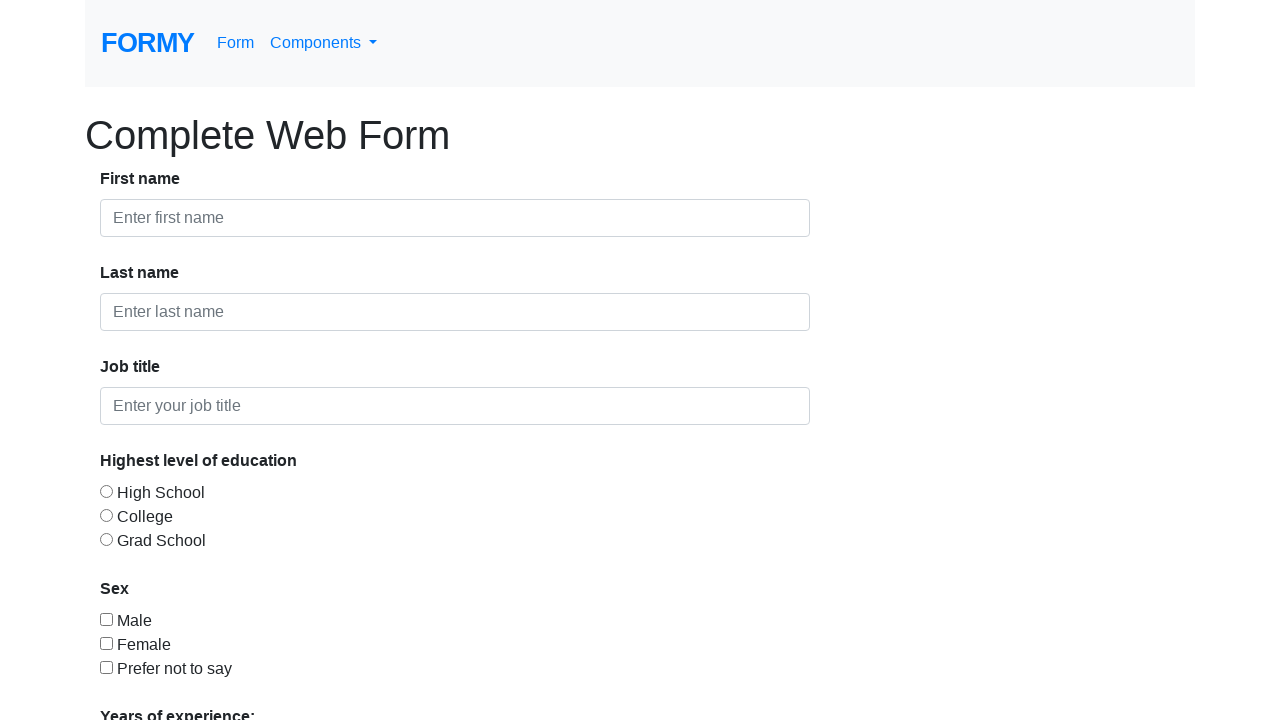

Verified '2-4' has option value '2'
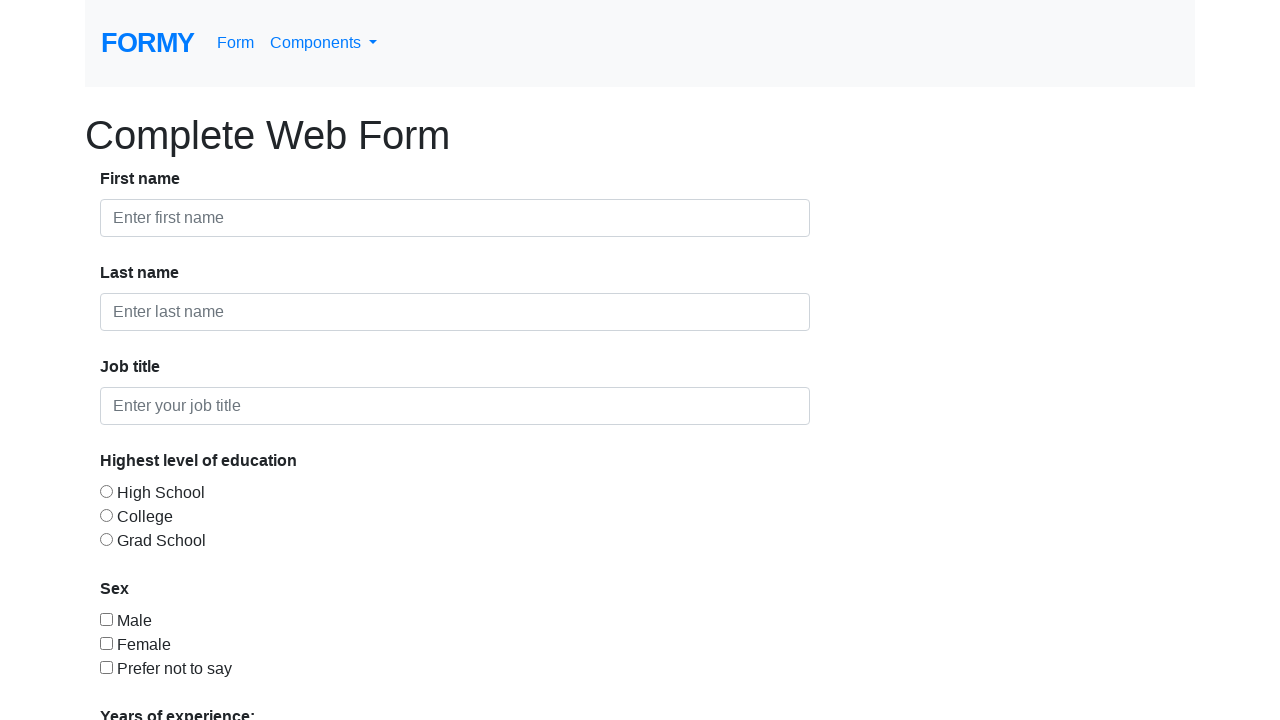

Selected '5-9' from dropdown on #select-menu
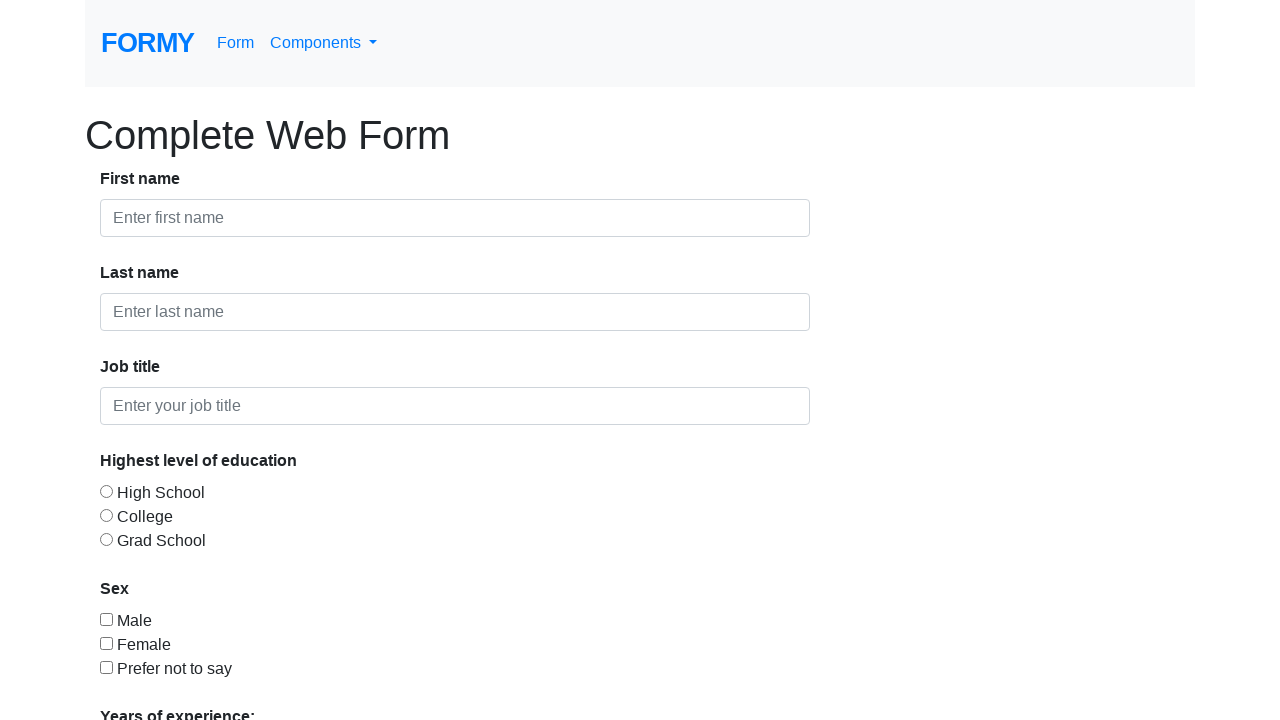

Verified '5-9' has option value '3'
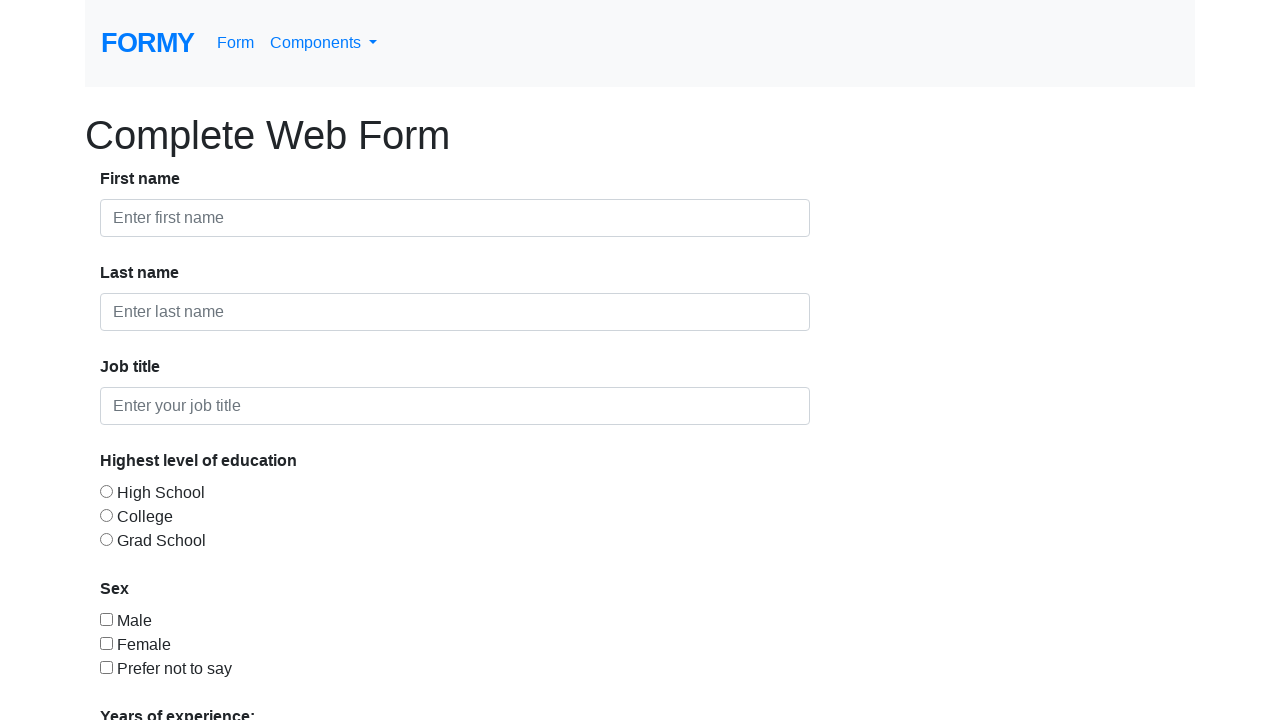

Selected '10+' from dropdown on #select-menu
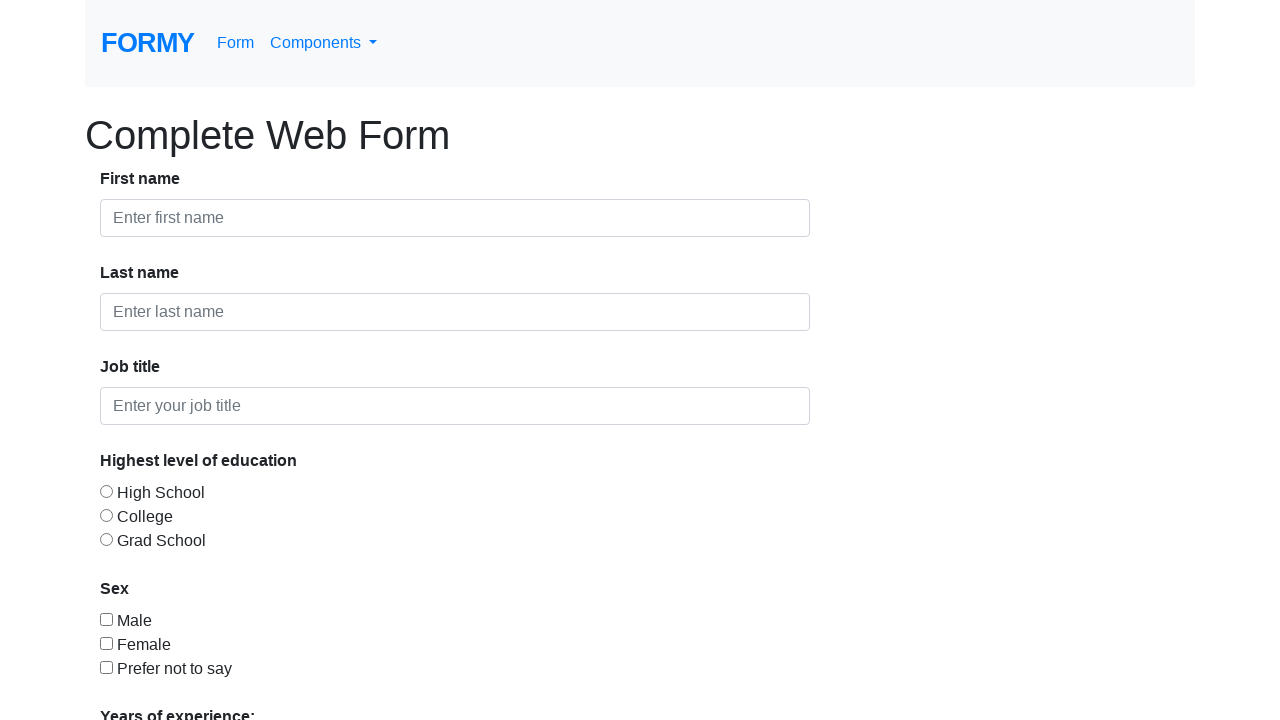

Verified '10+' has option value '4'
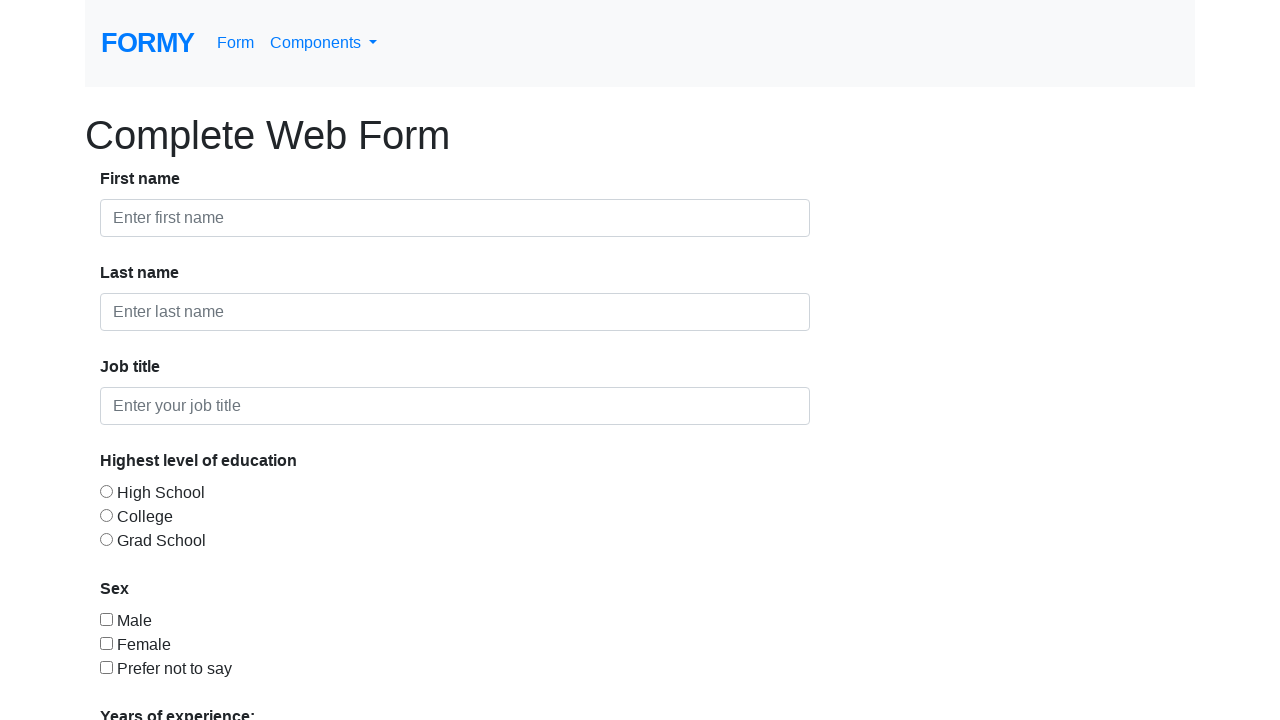

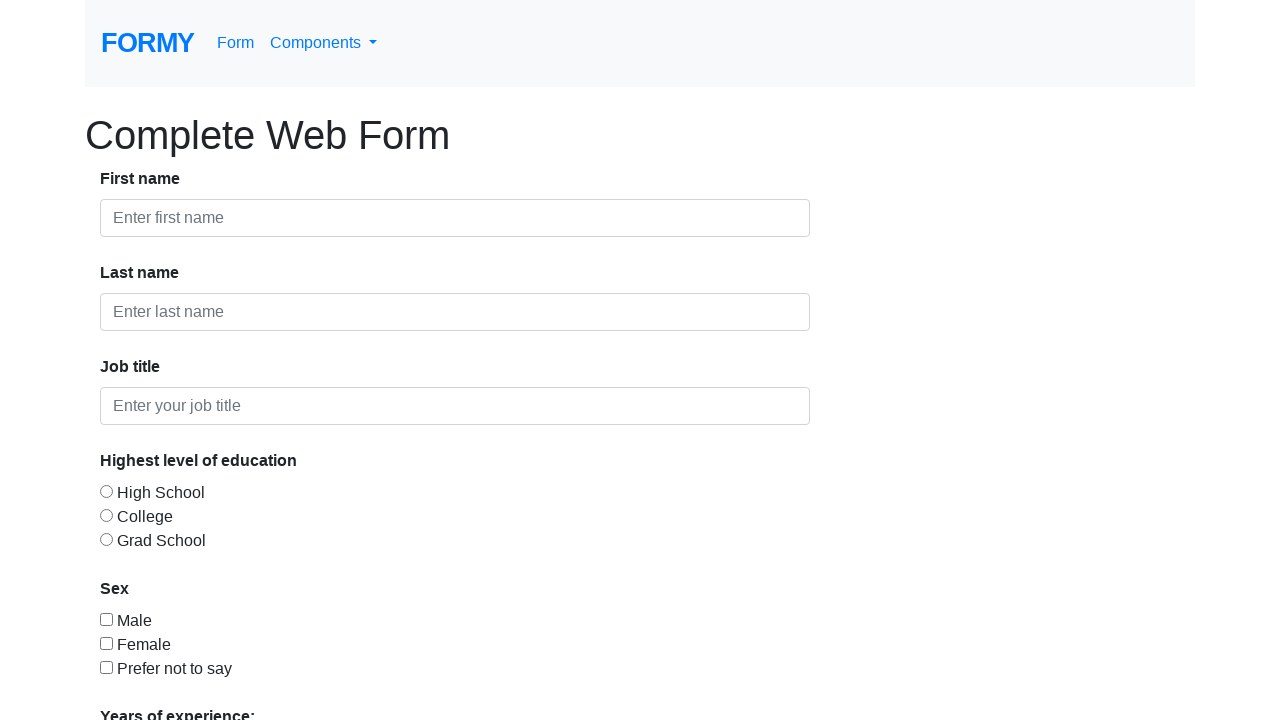